Tests keyboard actions by sending various key presses (Enter, Backspace, Escape, Space) to a page that detects and displays pressed keys

Starting URL: https://the-internet.herokuapp.com/key_presses

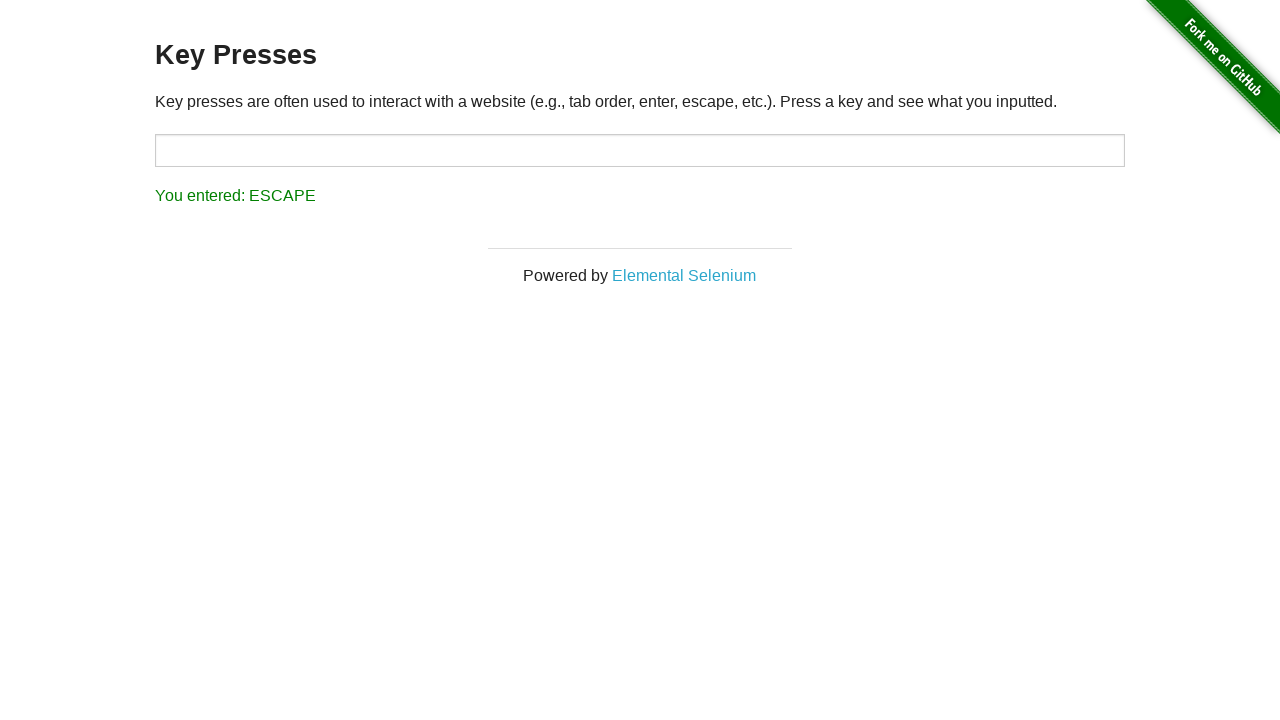

Pressed Enter key
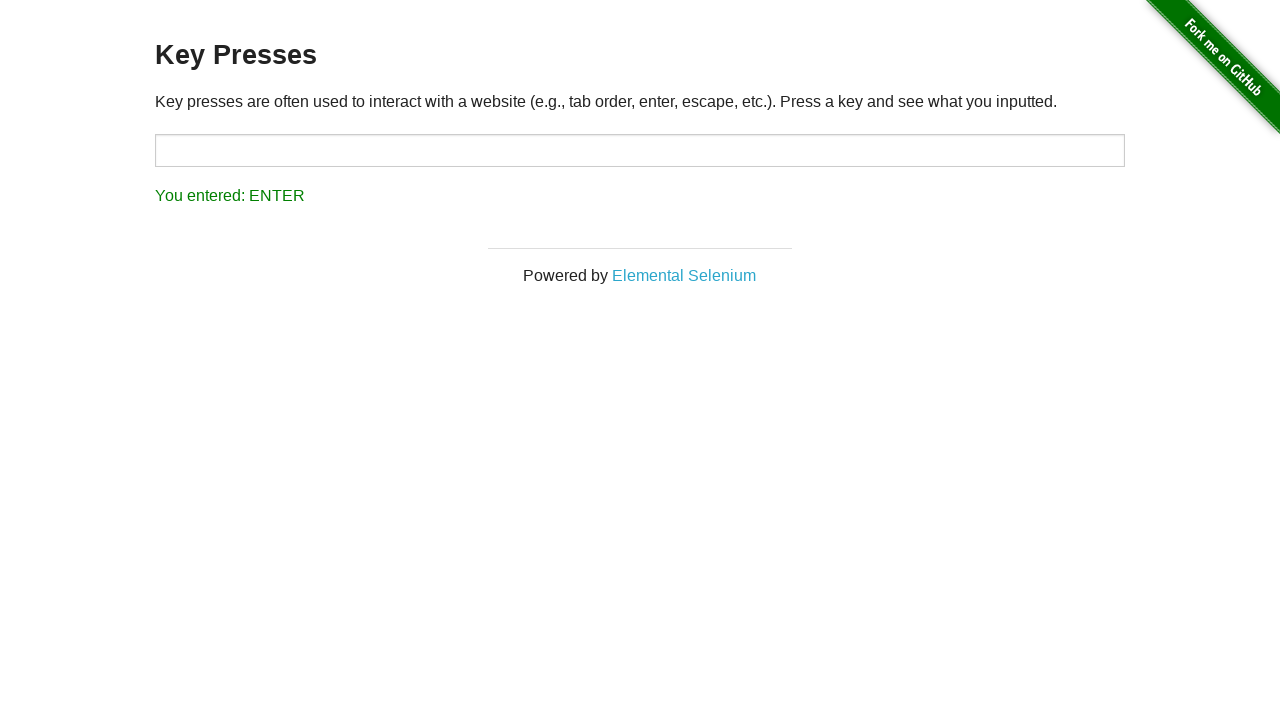

Waited 2 seconds after Enter key press
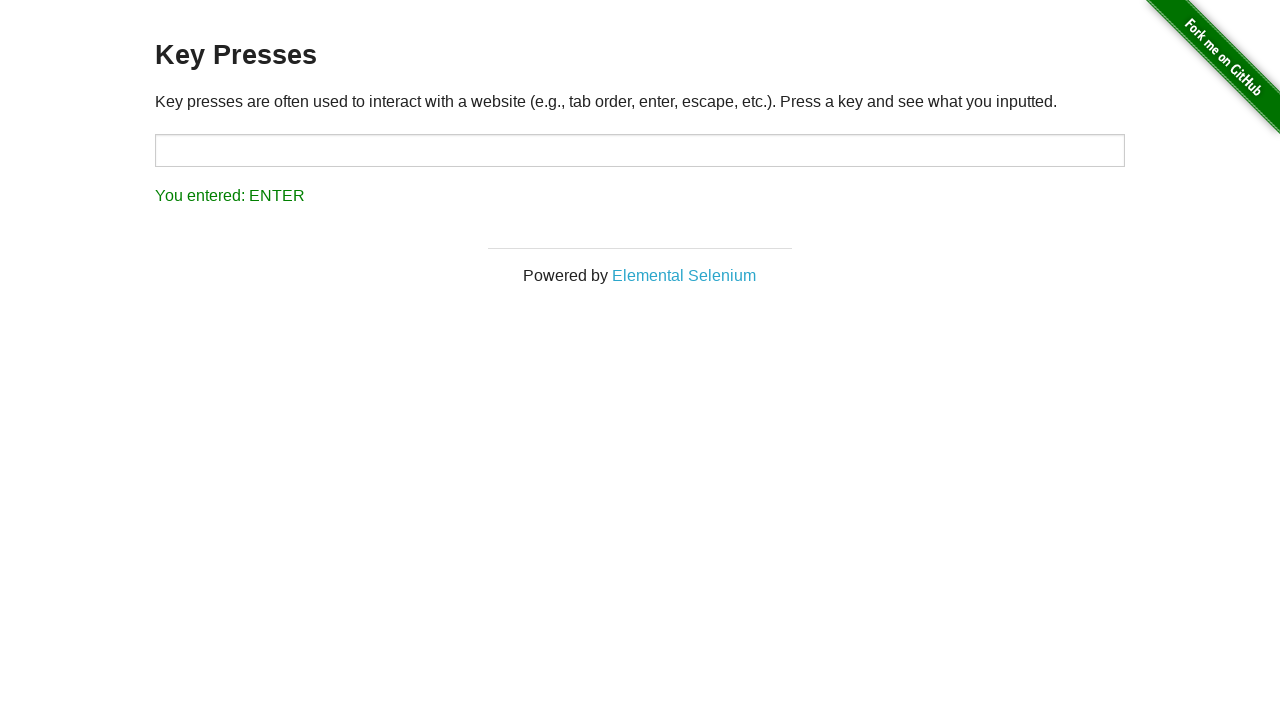

Pressed Backspace key
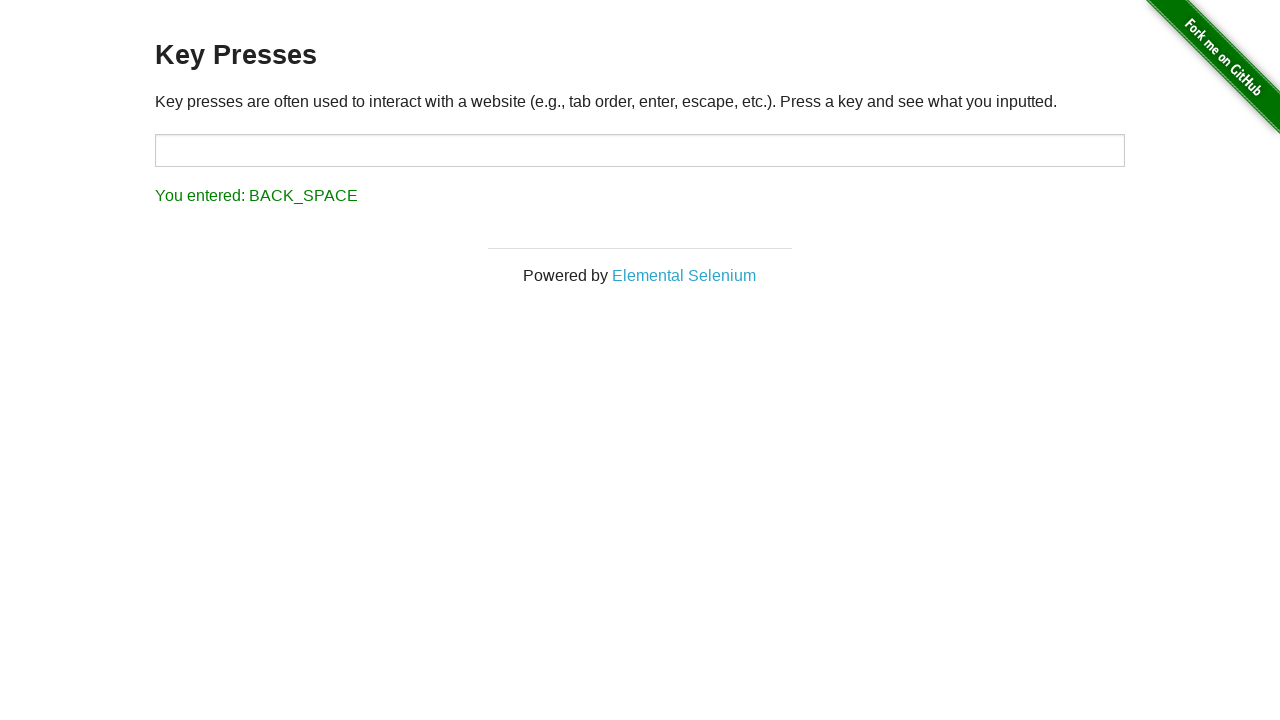

Waited 2 seconds after Backspace key press
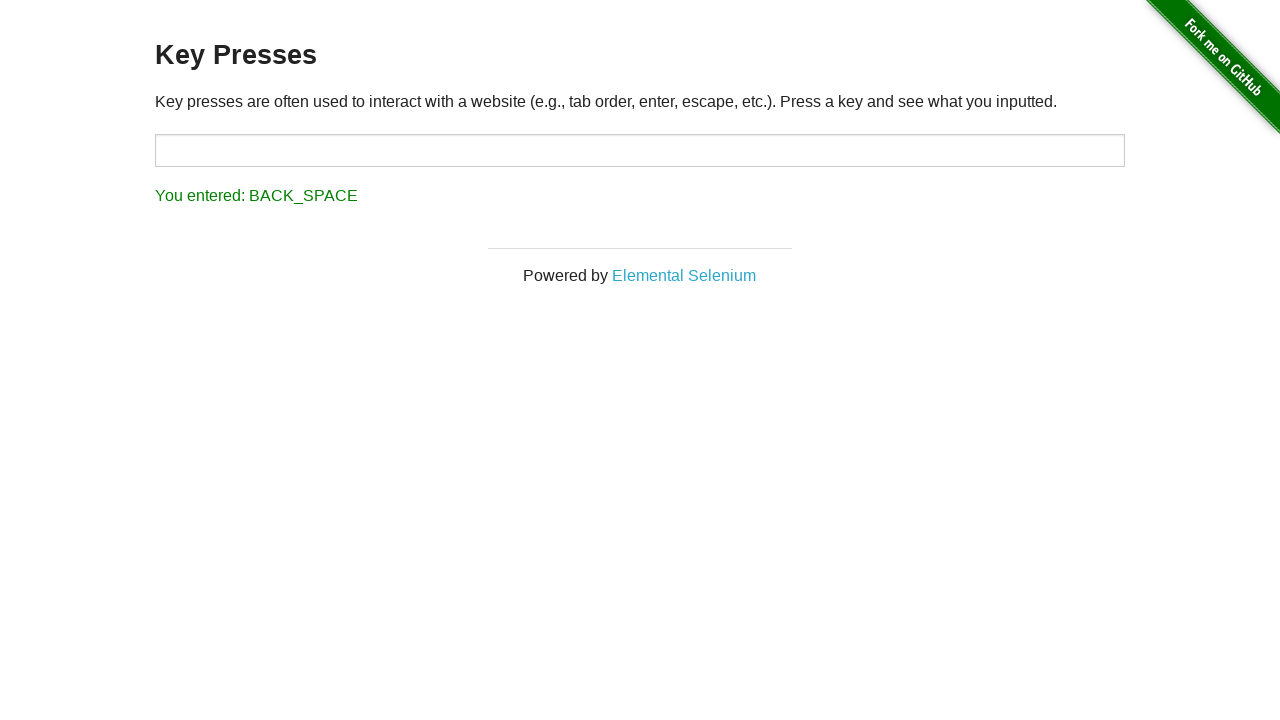

Pressed Escape key
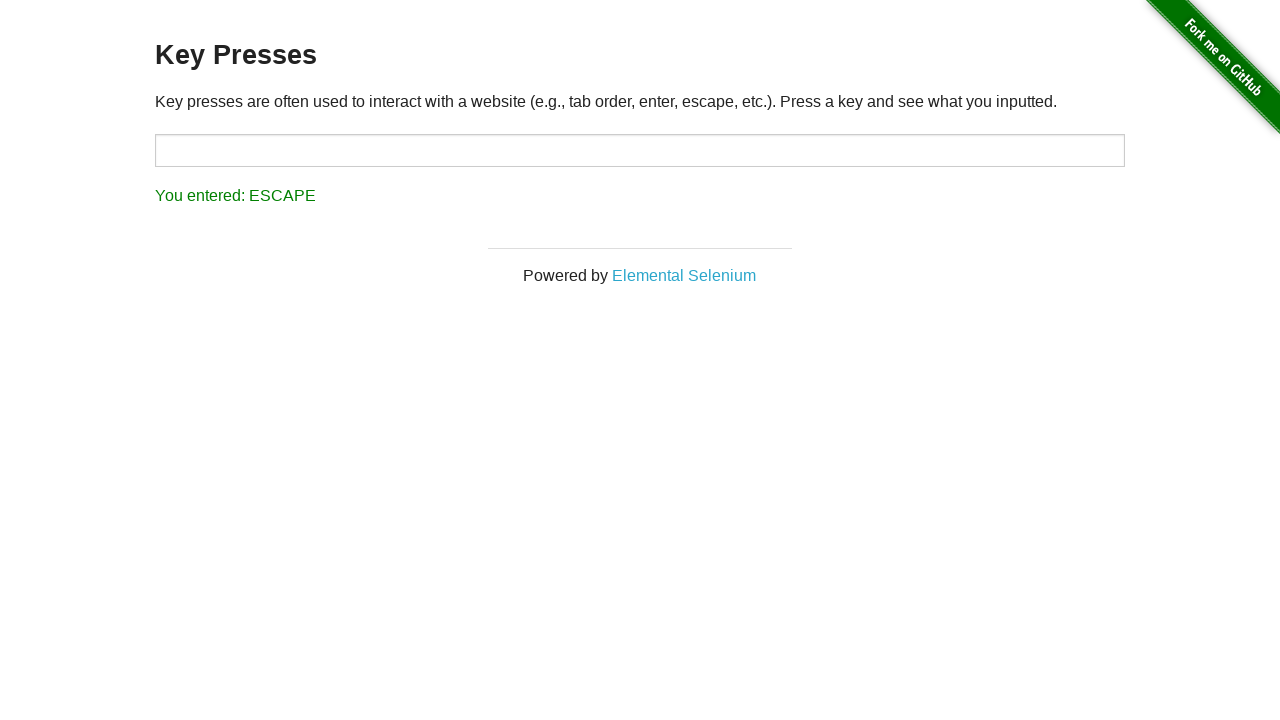

Waited 2 seconds after Escape key press
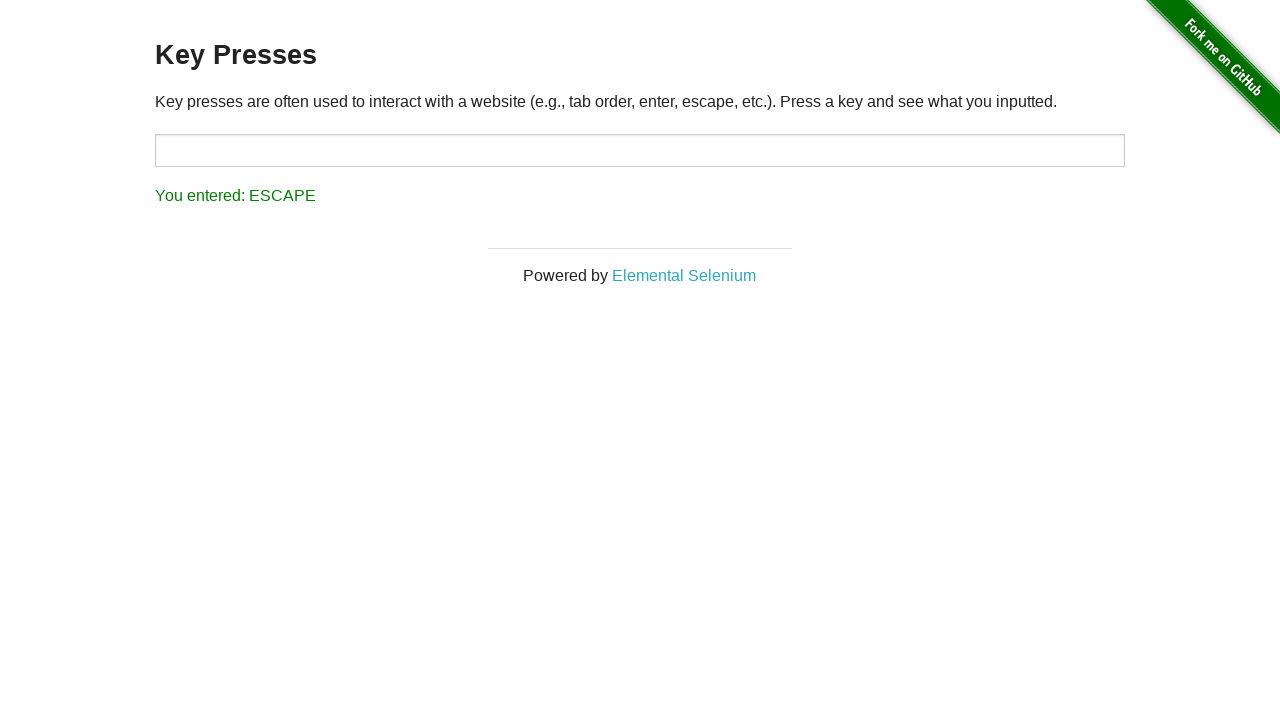

Pressed Space key
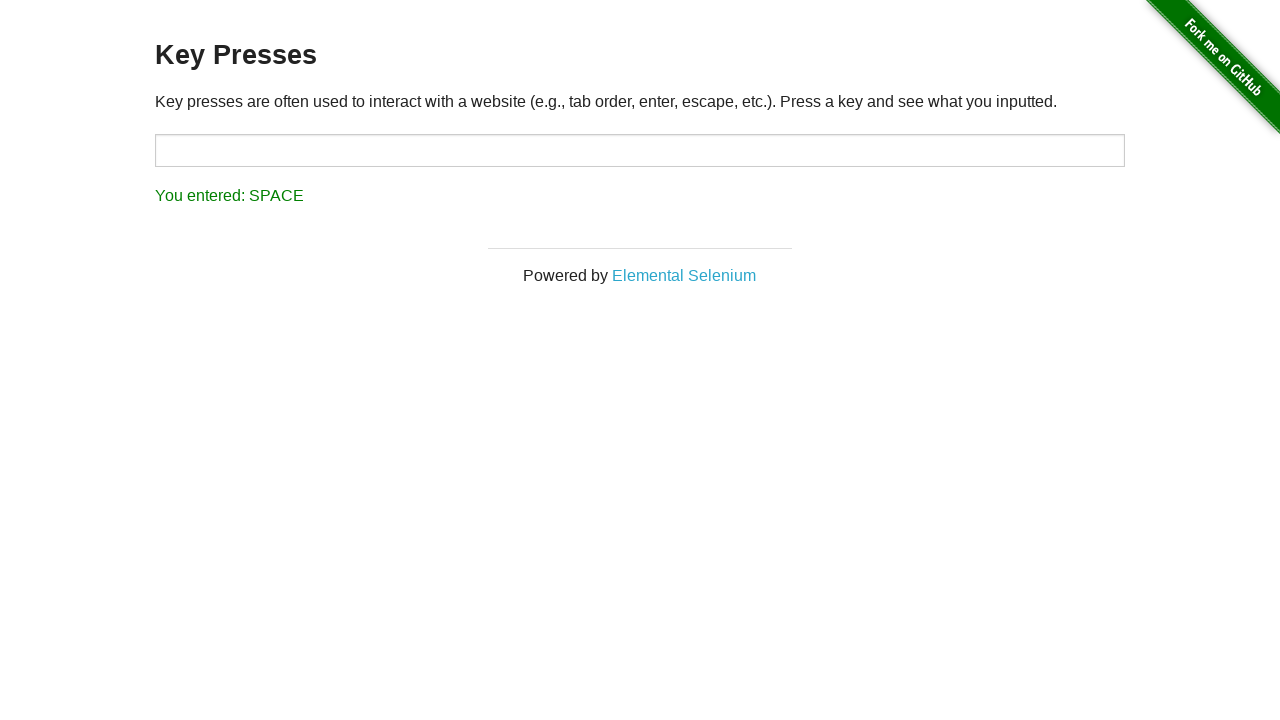

Waited 2 seconds after Space key press
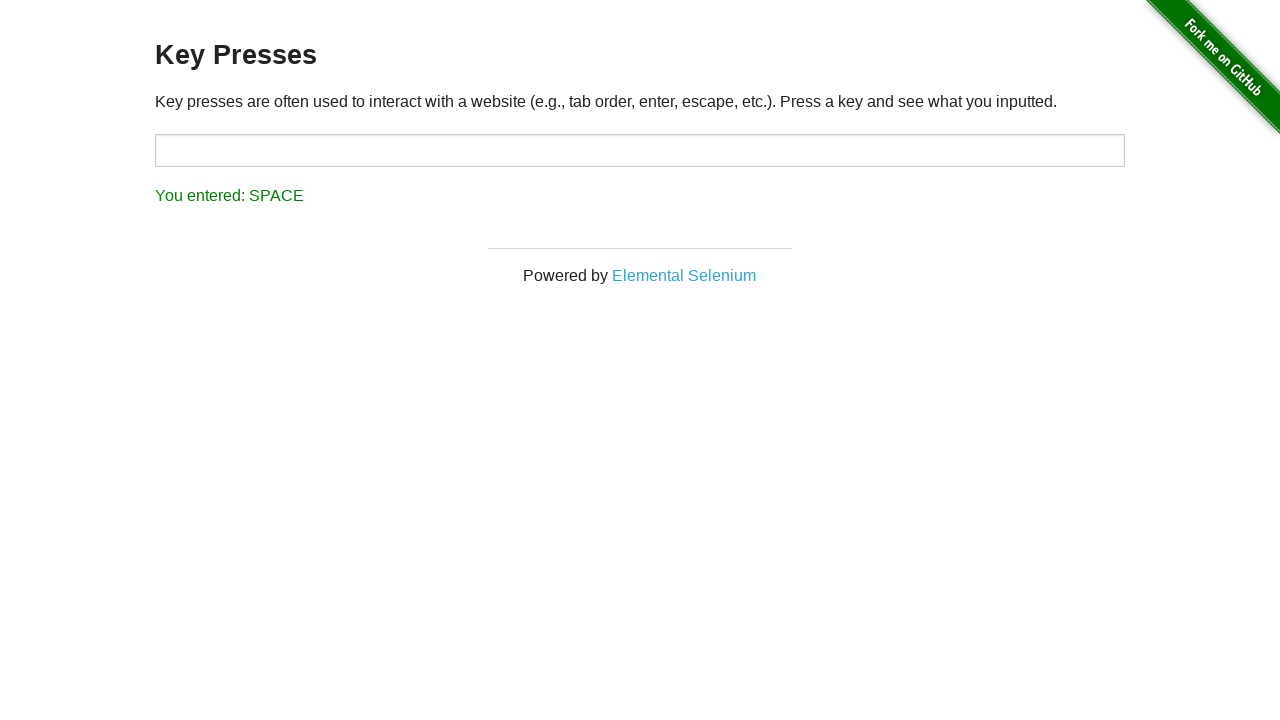

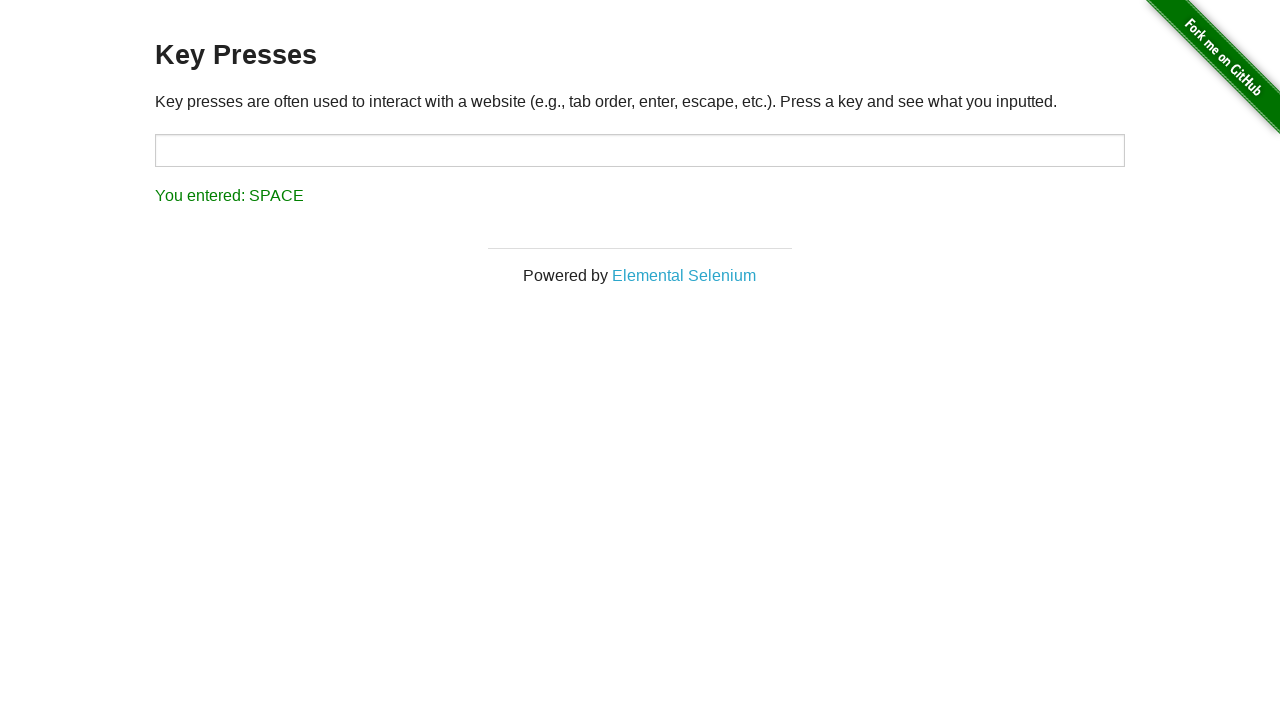